Navigates to Model Resumes section and clicks on a fresher resume PDF link

Starting URL: http://greenstech.in/selenium-course-content.html

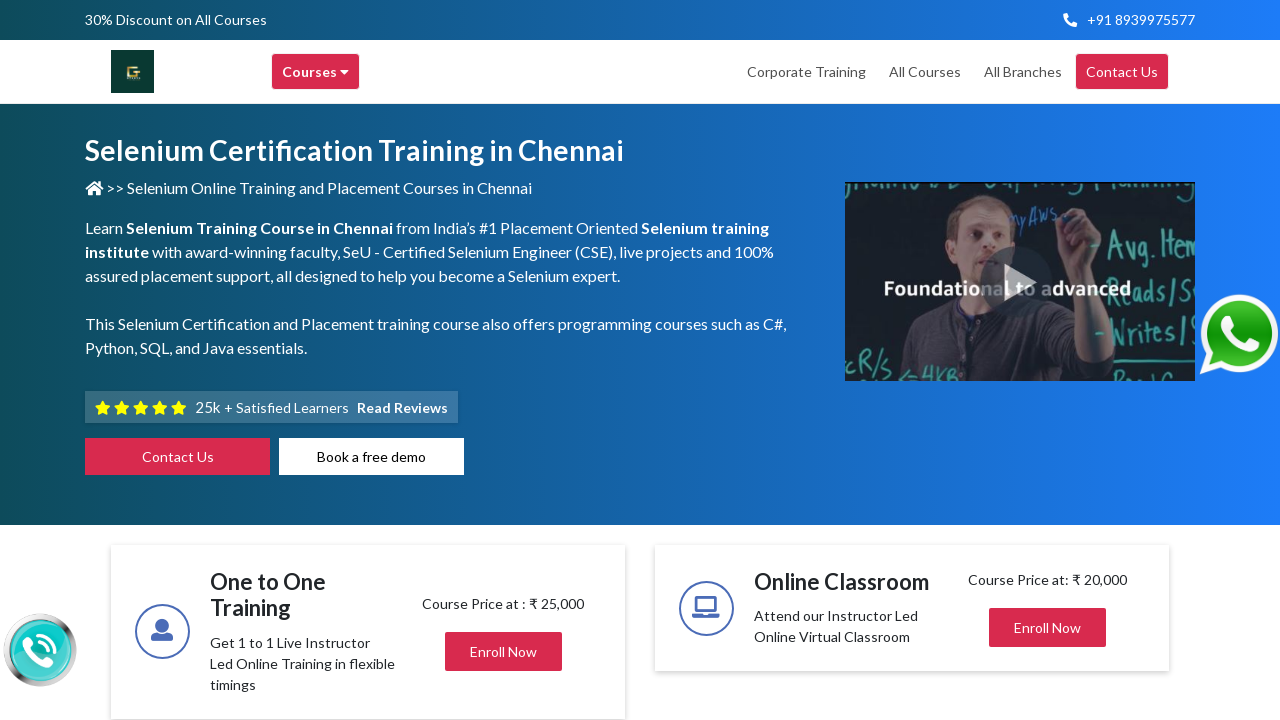

Clicked on Model Resumes section at (1048, 360) on div[title='Model Resumes']
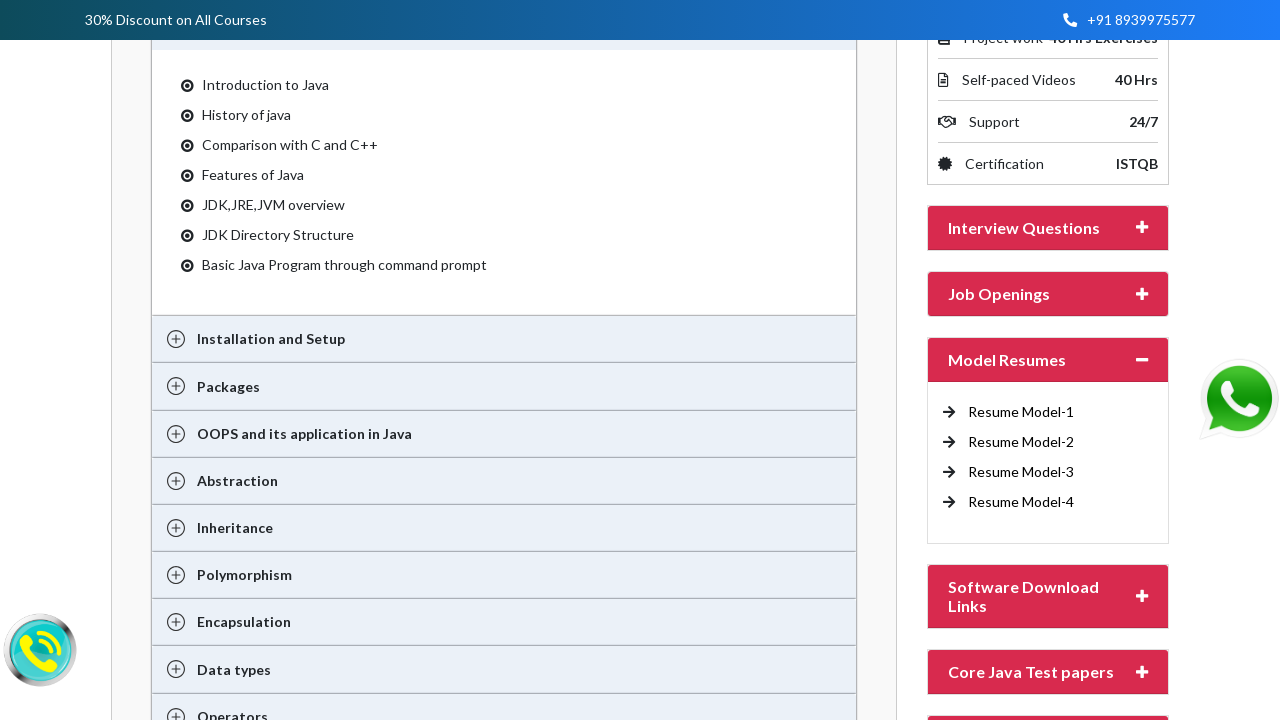

Waited 2 seconds for page to load
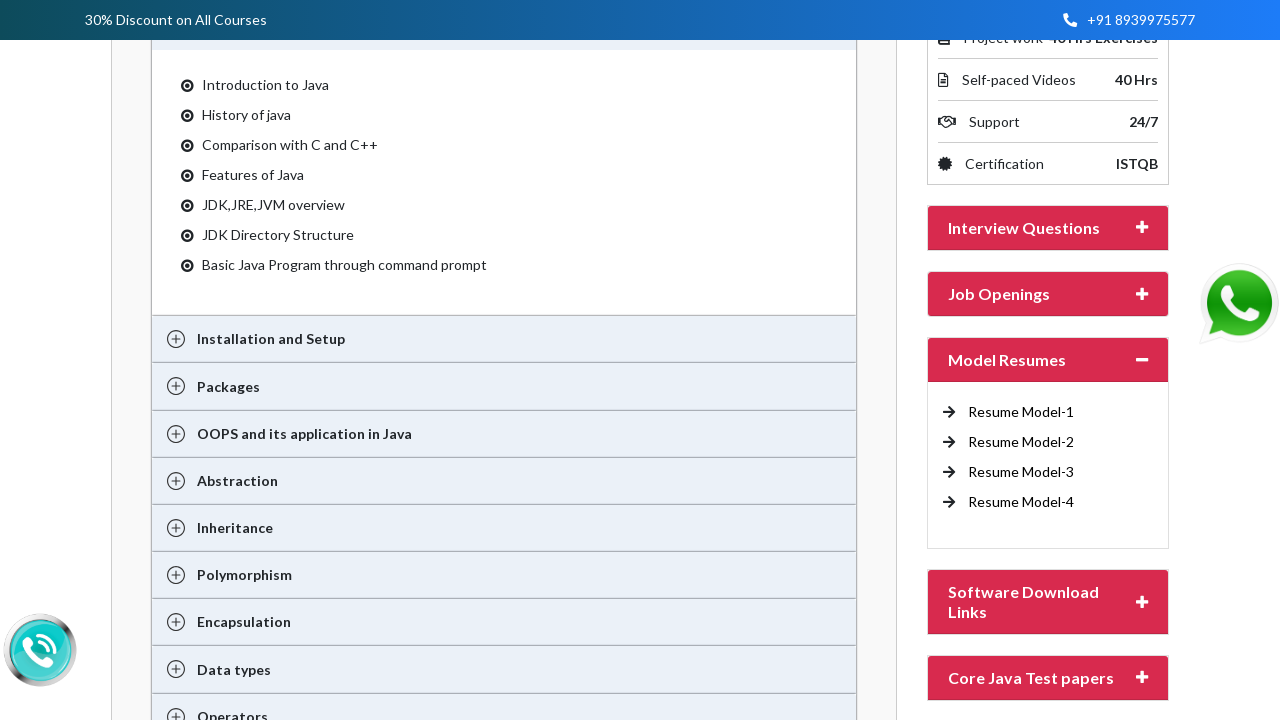

Clicked on fresher resume PDF link at (1021, 412) on a[href='http://traininginchennai.in/Fresher_Selenium_Resume.pdf']
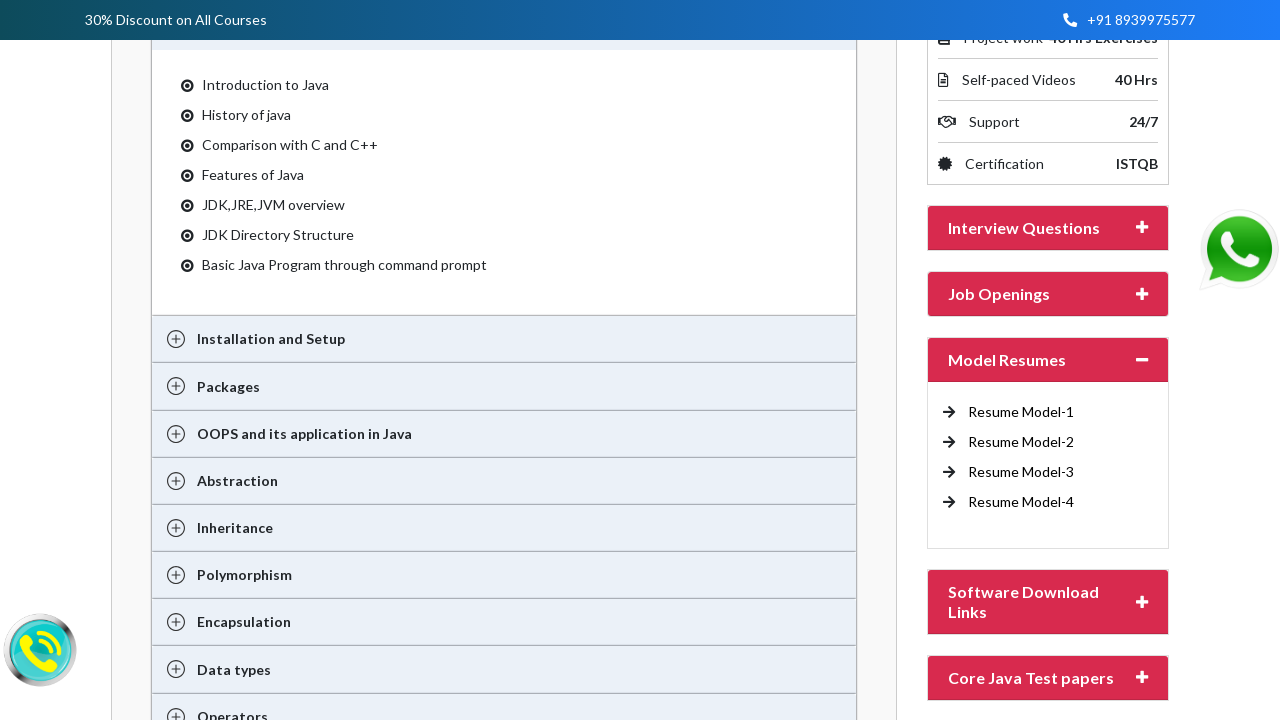

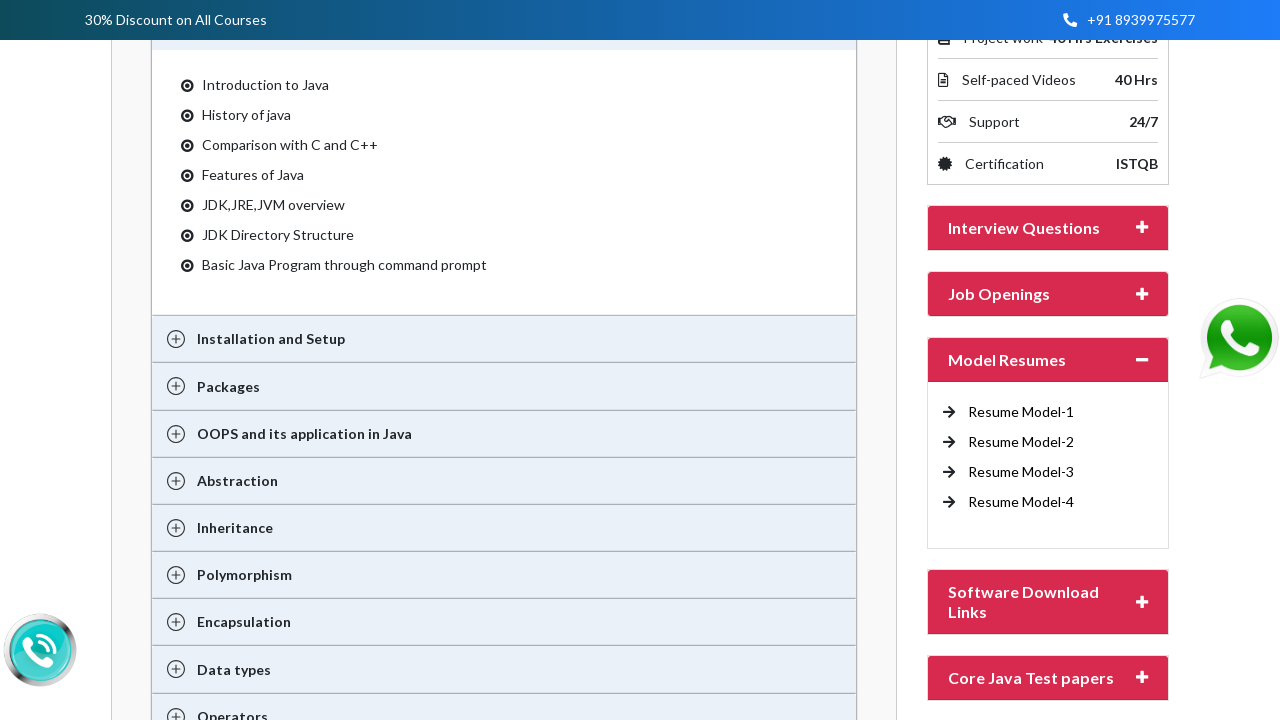